Navigates to the Accordion documentation page and verifies the h1 heading is present

Starting URL: https://flowbite-svelte.com/docs/components/accordion

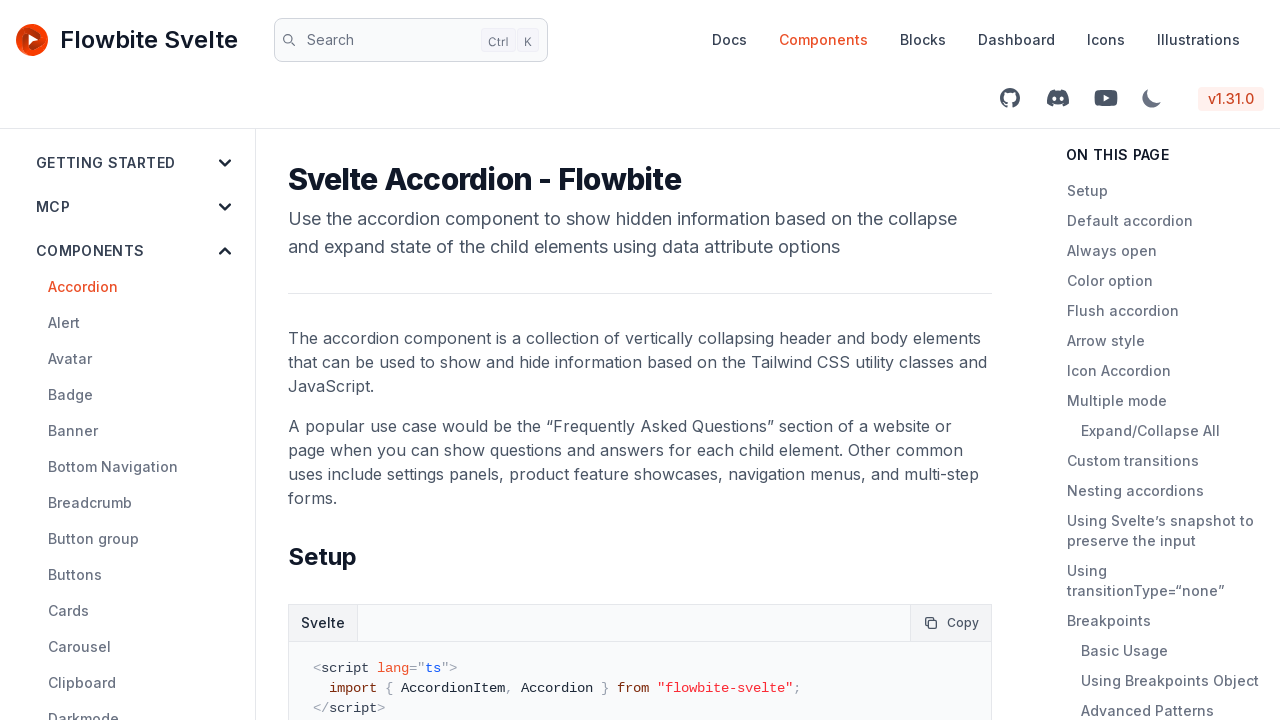

Navigated to Accordion documentation page
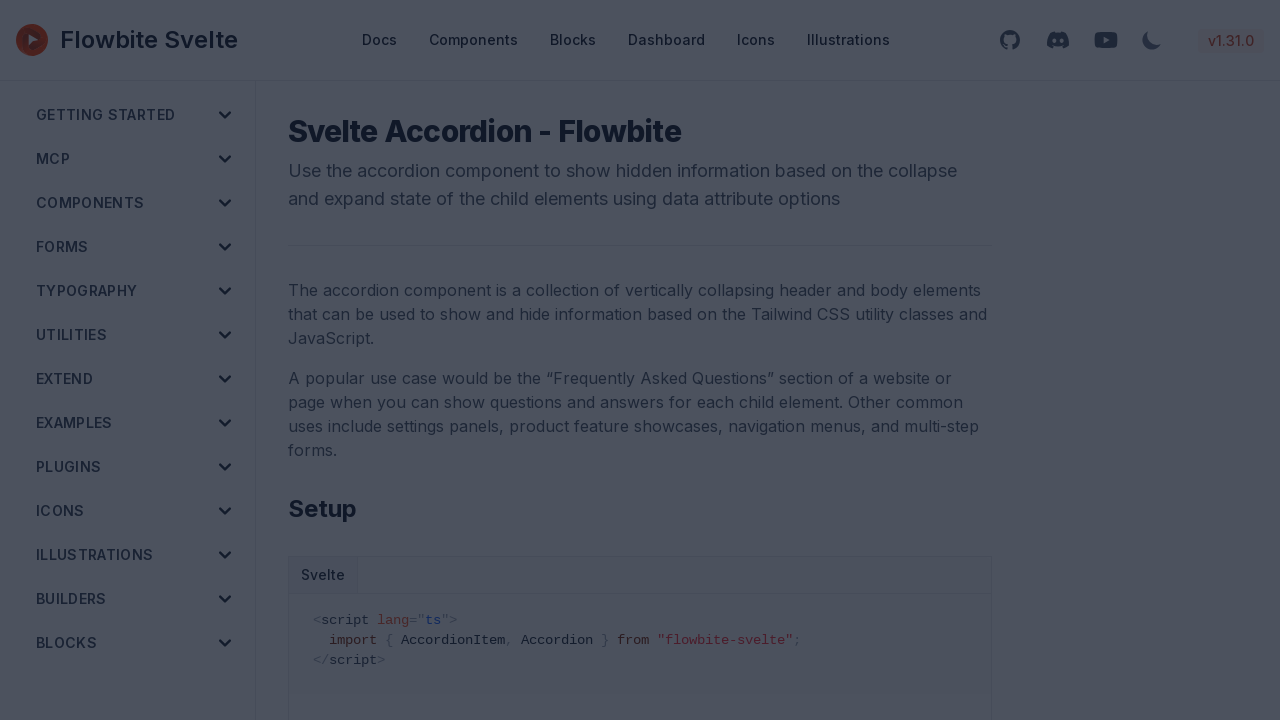

h1 heading loaded on page
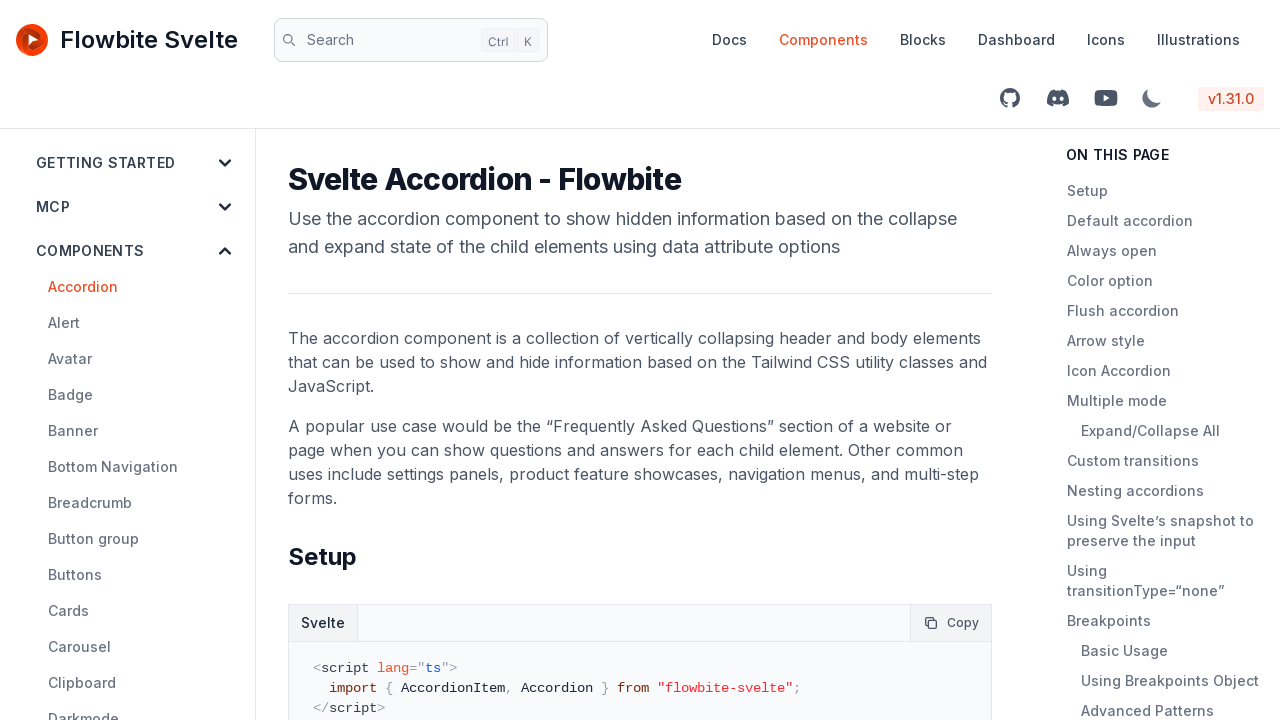

Verified h1 heading is present on Accordion page
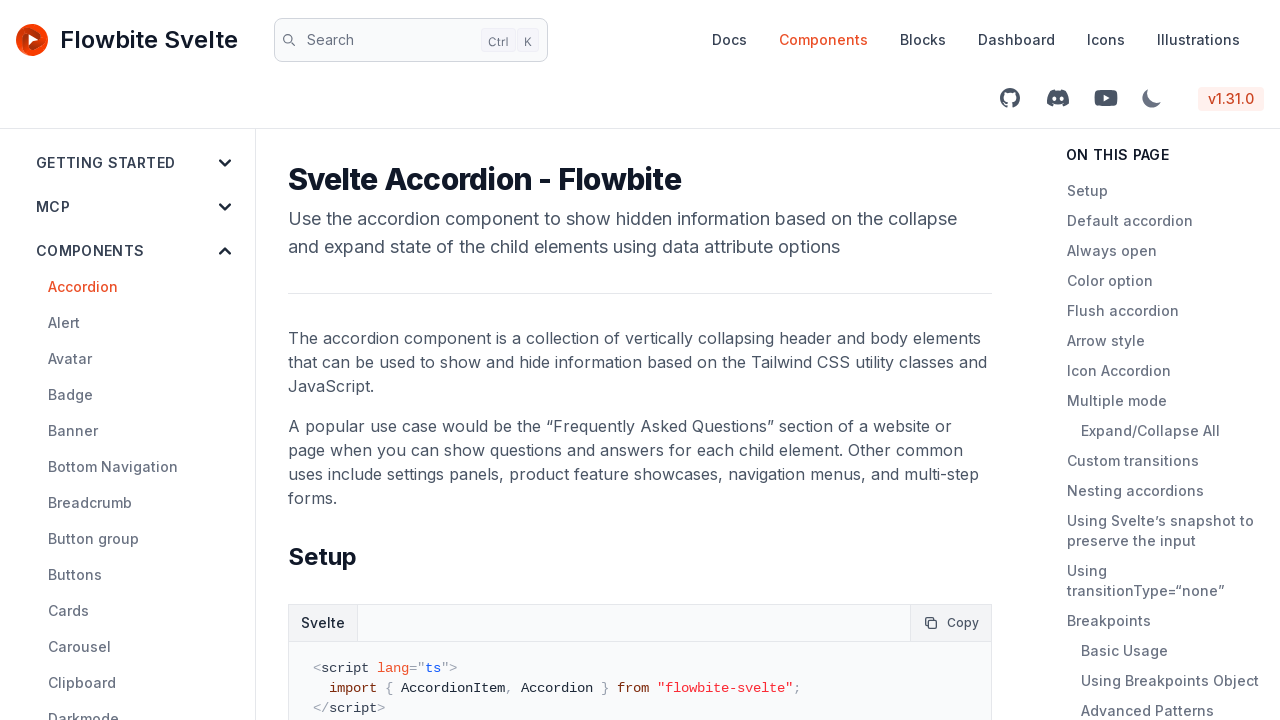

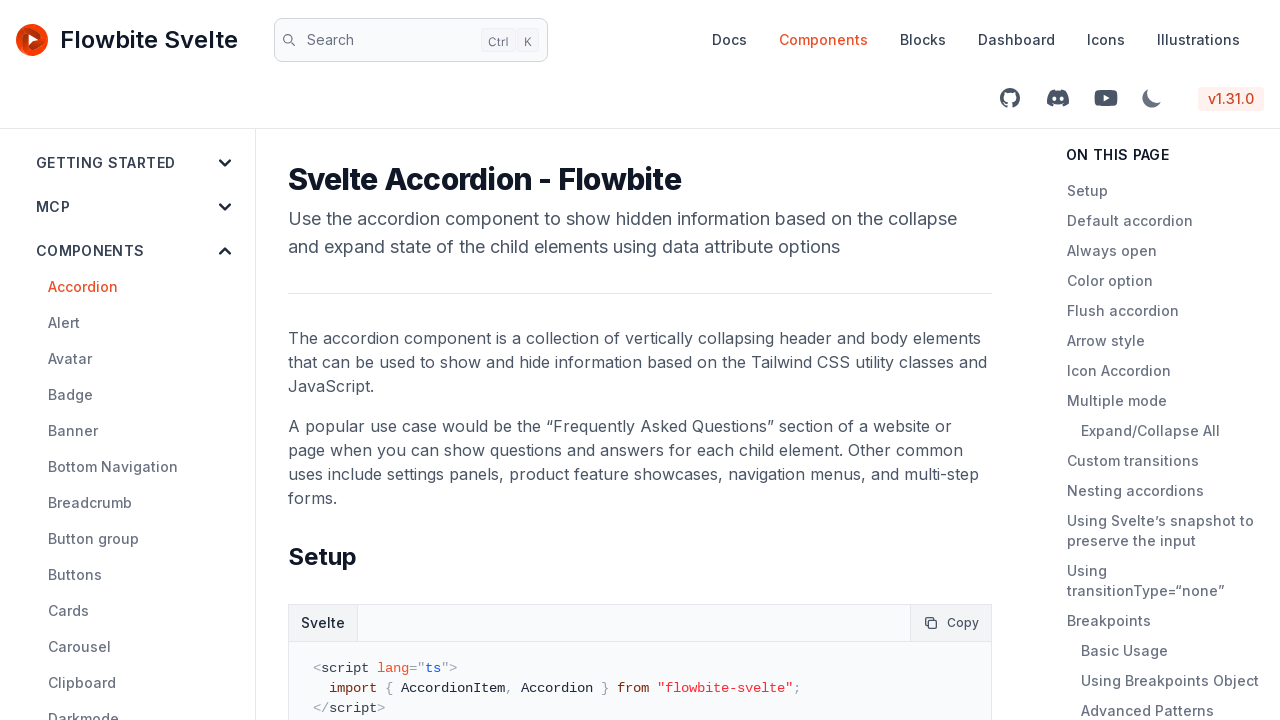